Tests double-clicking functionality on the Copy Text button

Starting URL: https://testautomationpractice.blogspot.com/

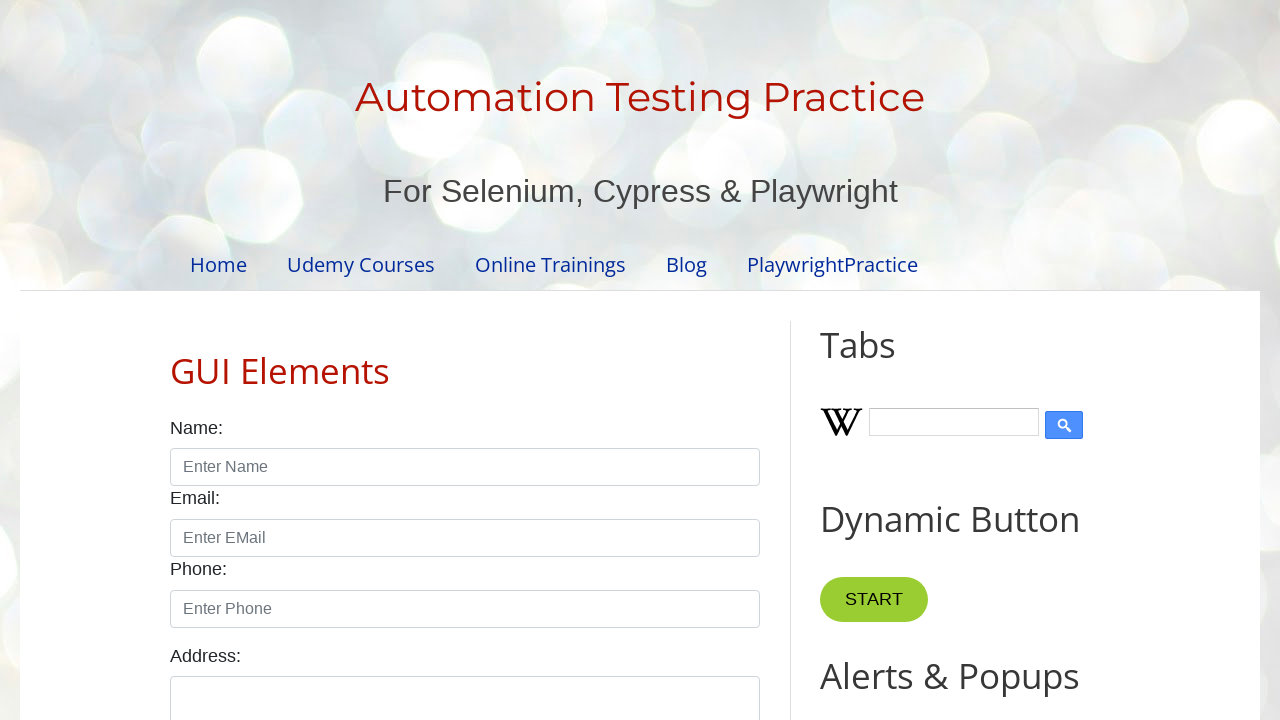

Located the Copy Text button
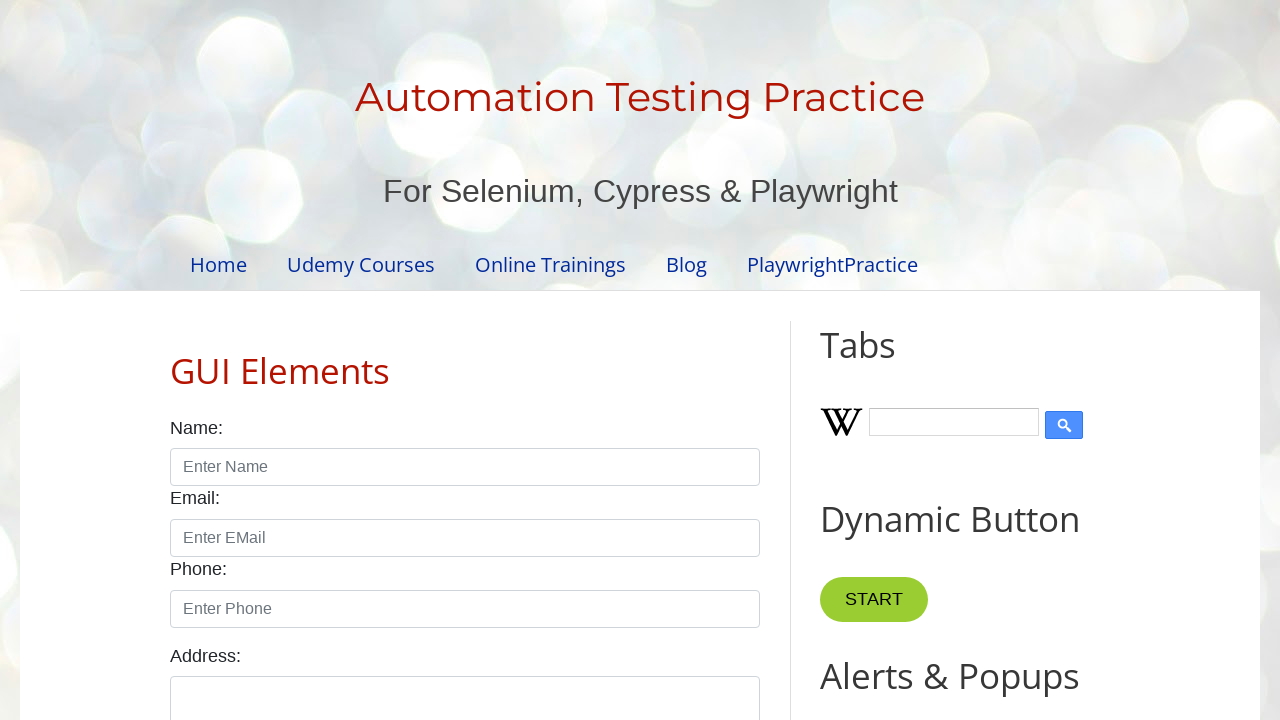

Double-clicked the Copy Text button at (885, 360) on xpath=//button[text()='Copy Text']
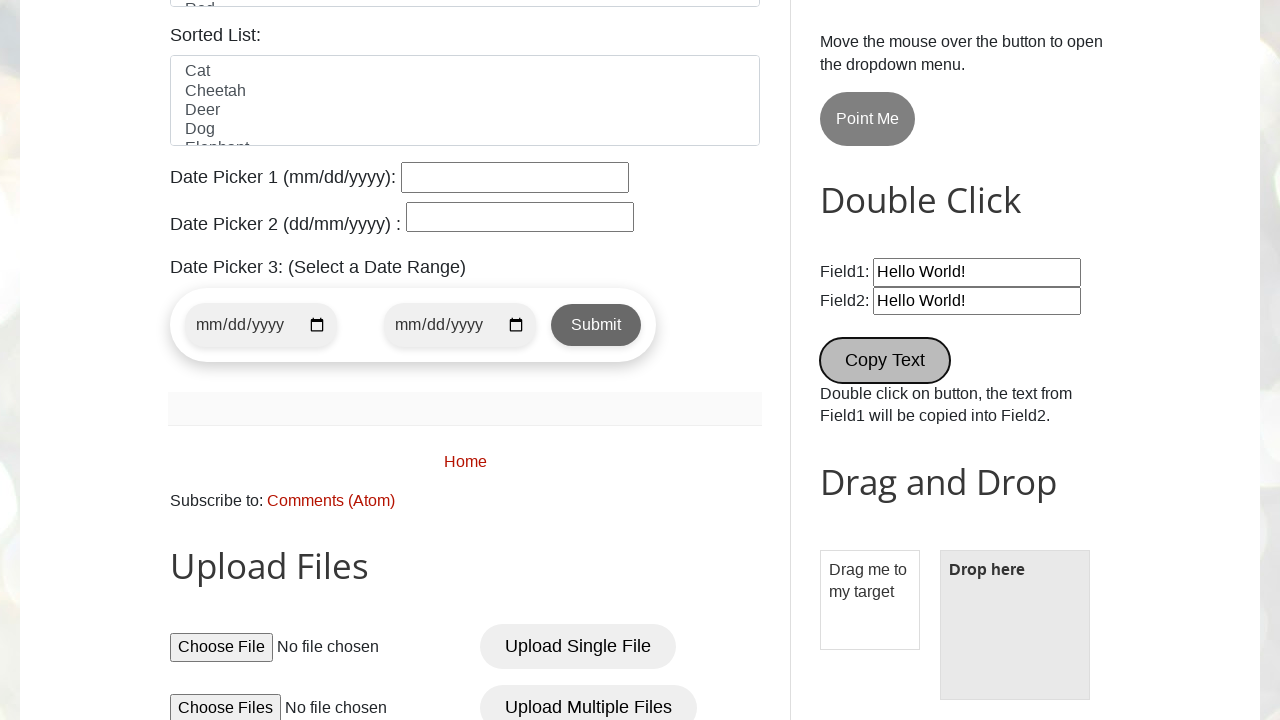

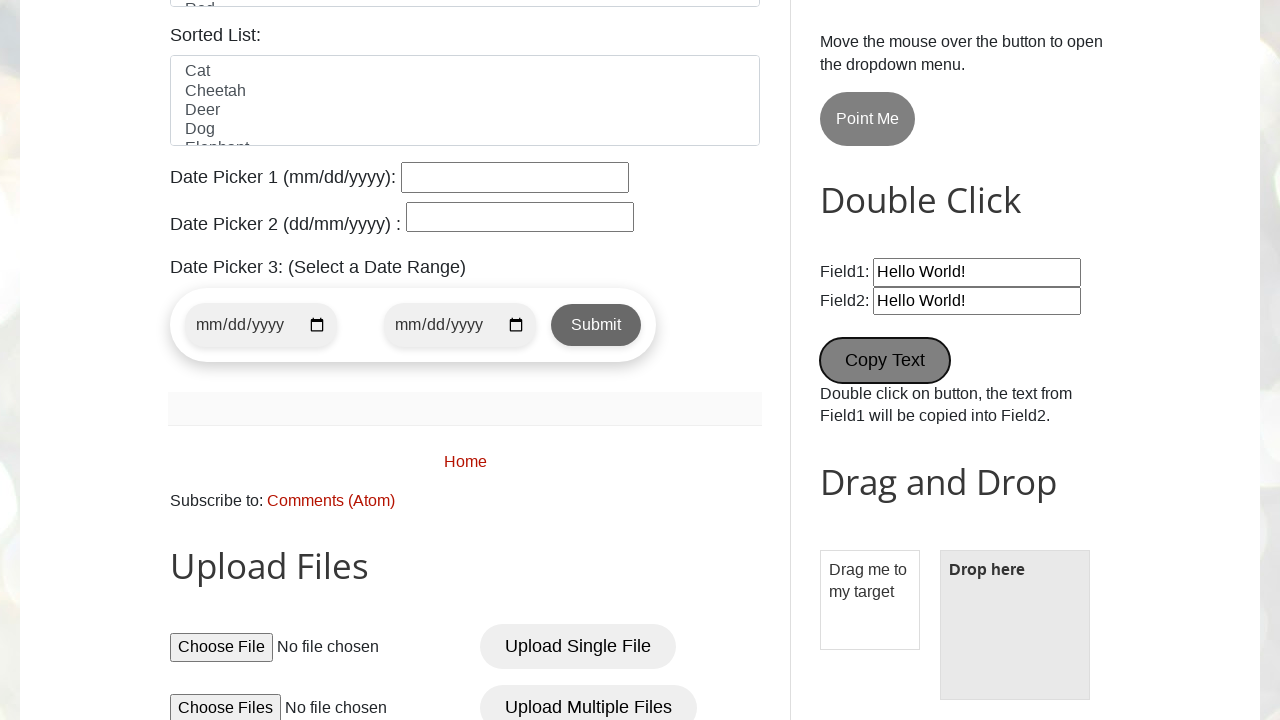